Tests GitHub's advanced search form by filling in search term, repository owner, date filter, and language selection, then submits the form and waits for results.

Starting URL: https://github.com/search/advanced

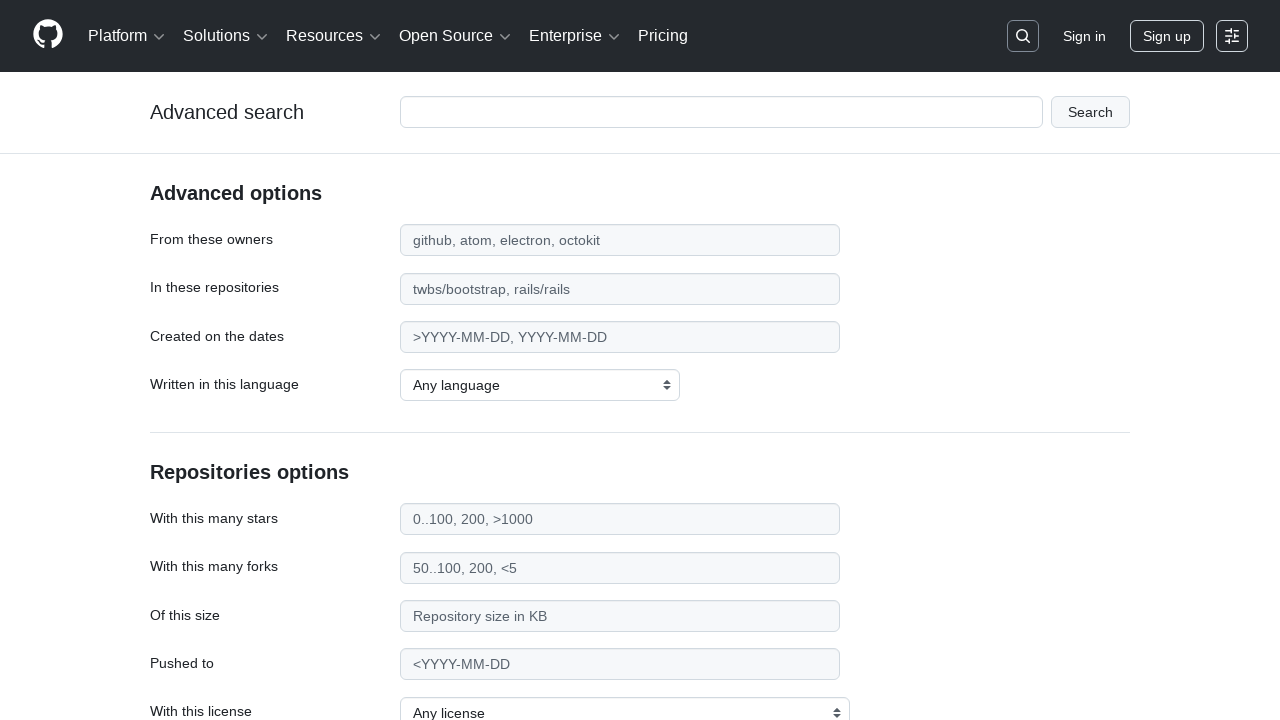

Filled search term field with 'playwright-automation' on #adv_code_search input.js-advanced-search-input
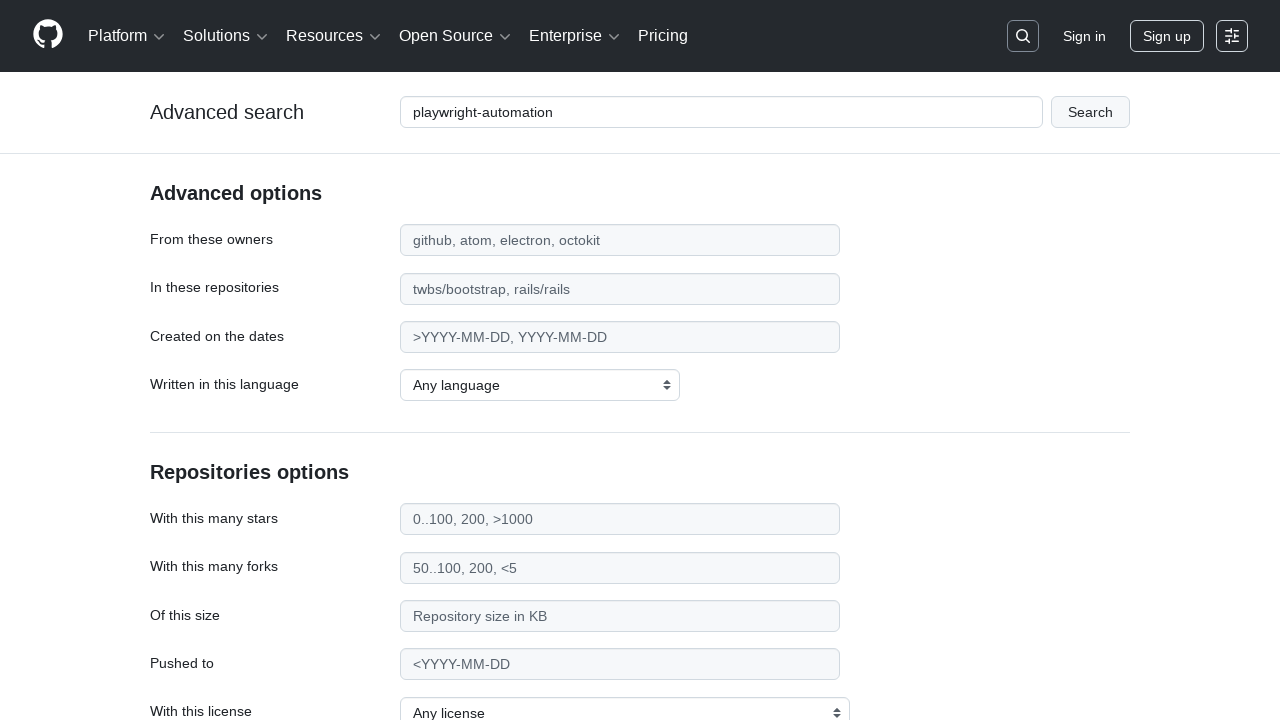

Filled repository owner field with 'microsoft' on #search_from
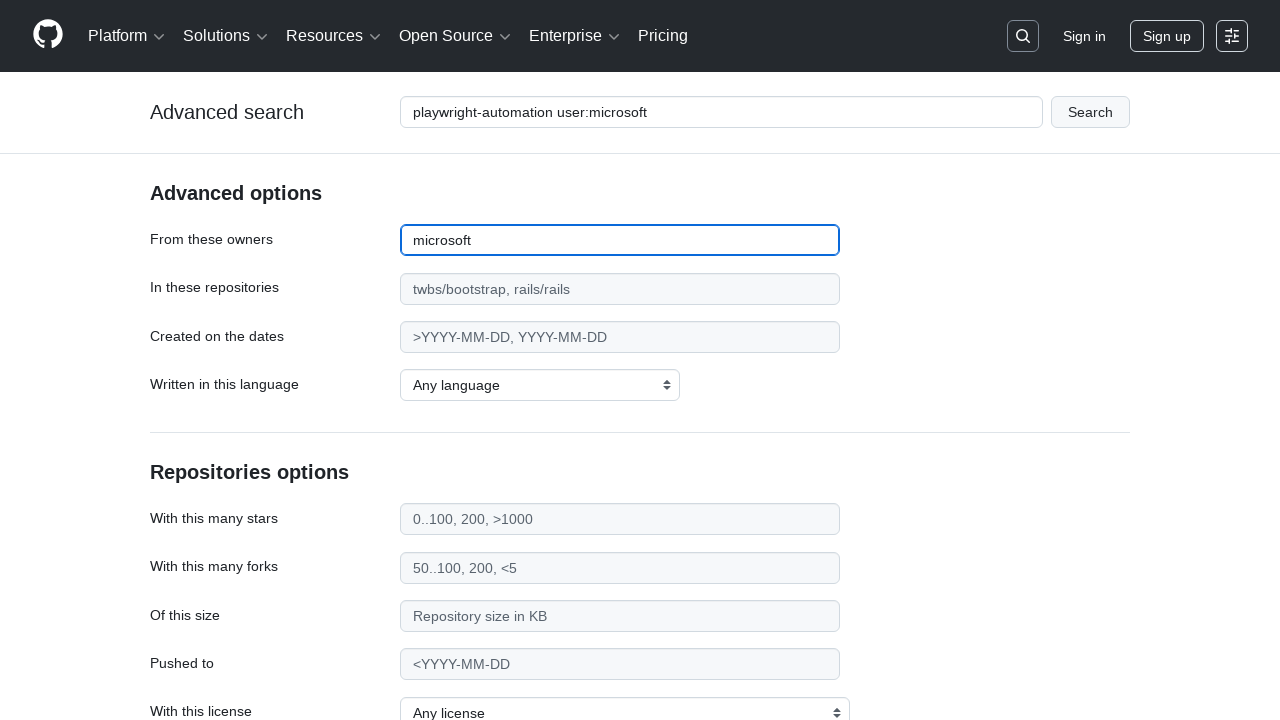

Filled date filter with '>2020' on #search_date
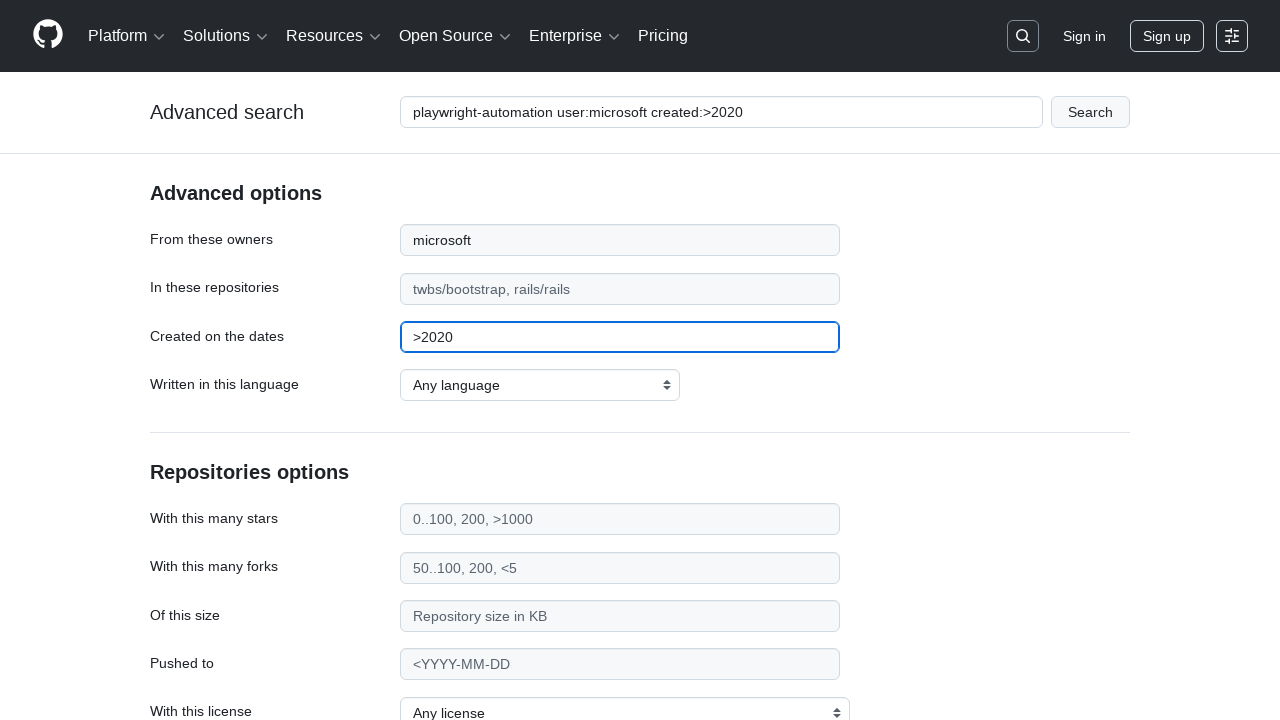

Selected 'JavaScript' as programming language on select#search_language
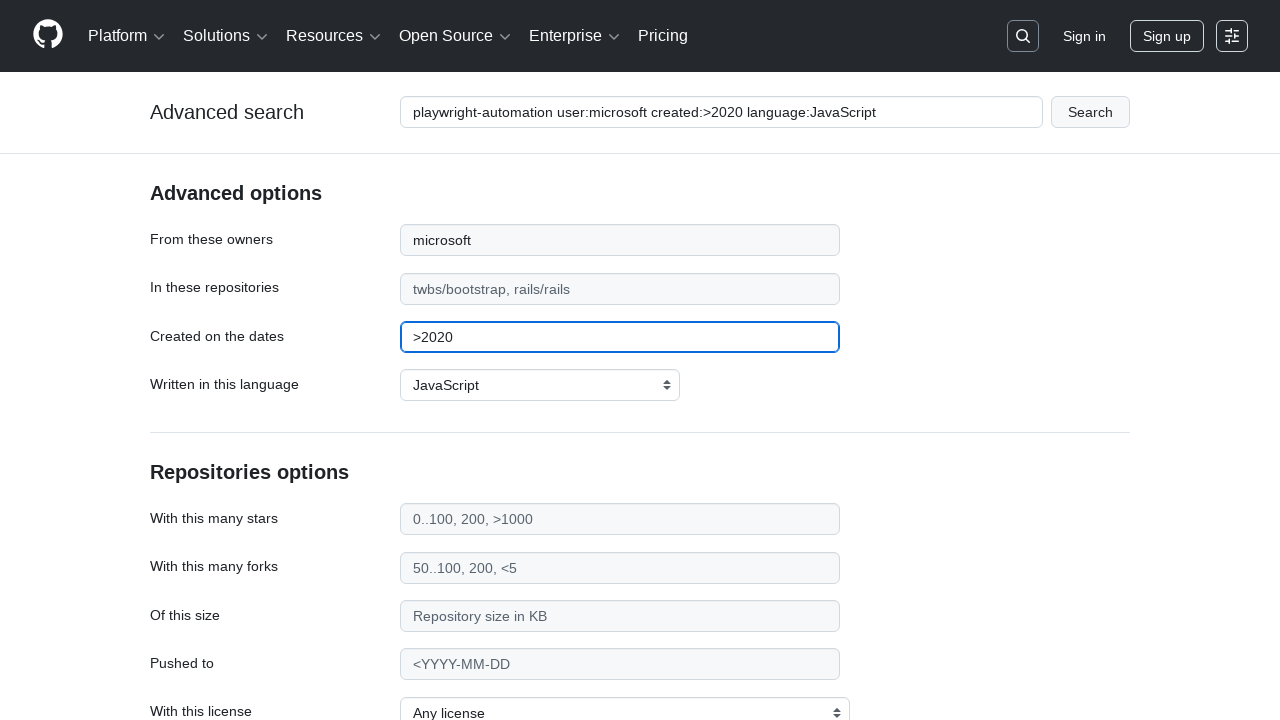

Clicked submit button to search at (1090, 112) on #adv_code_search button[type="submit"]
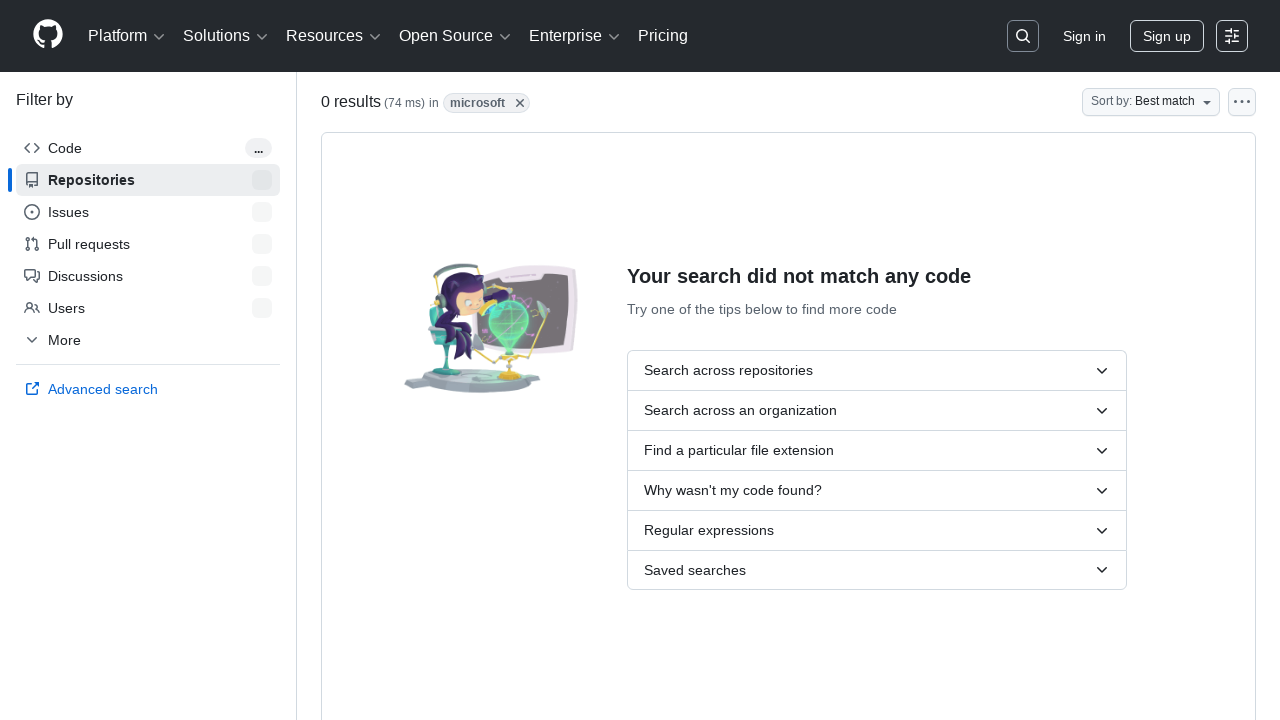

Search results page loaded (networkidle)
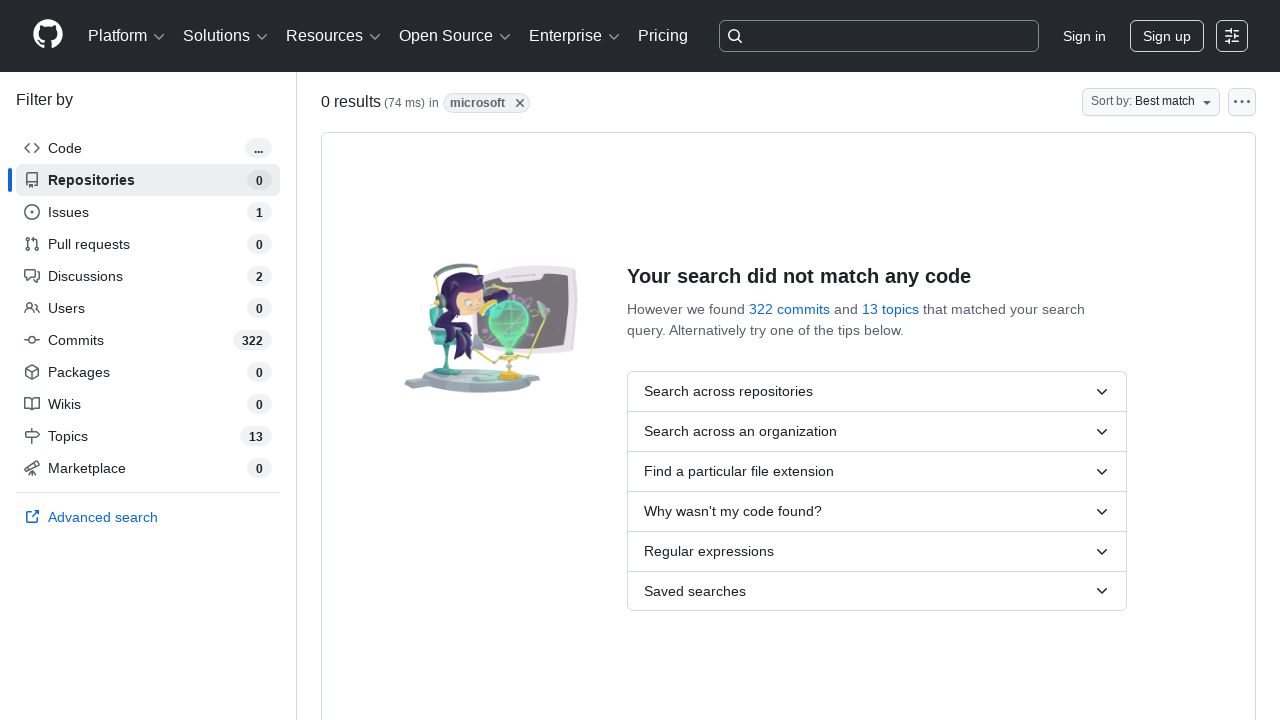

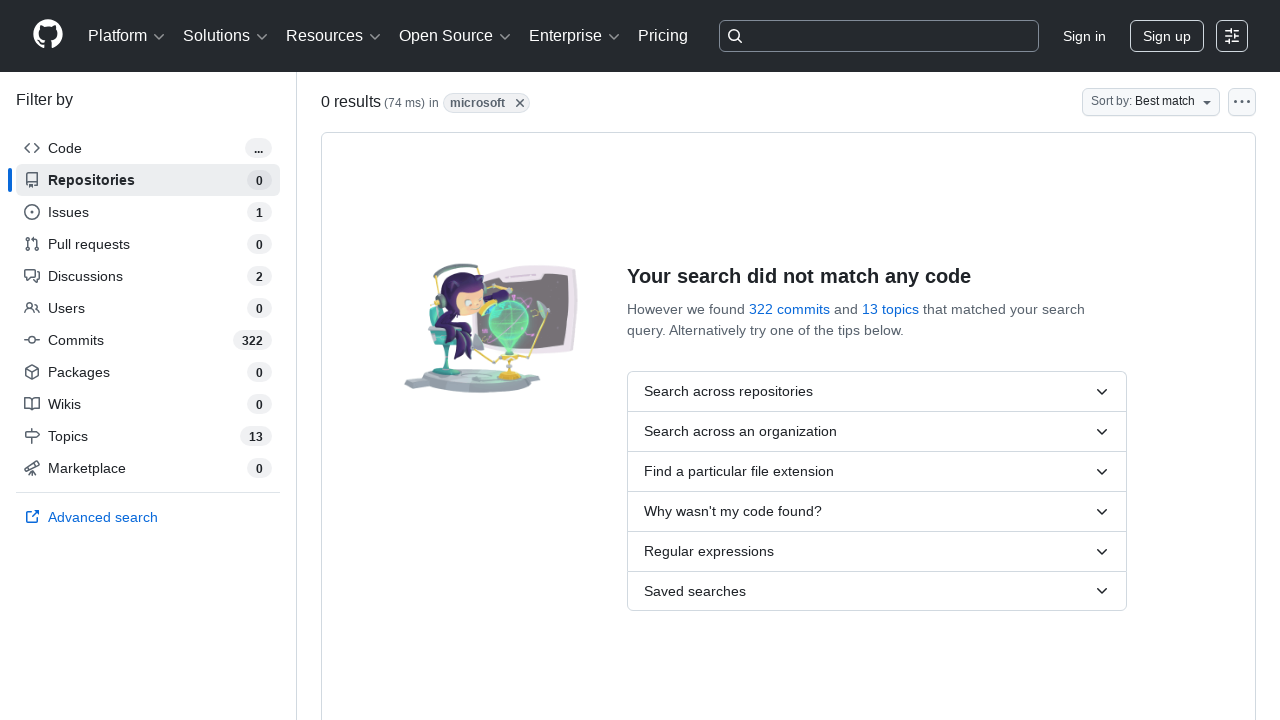